Tests alert handling functionality by triggering an alert button and accepting the alert dialog

Starting URL: https://demoqa.com/alerts

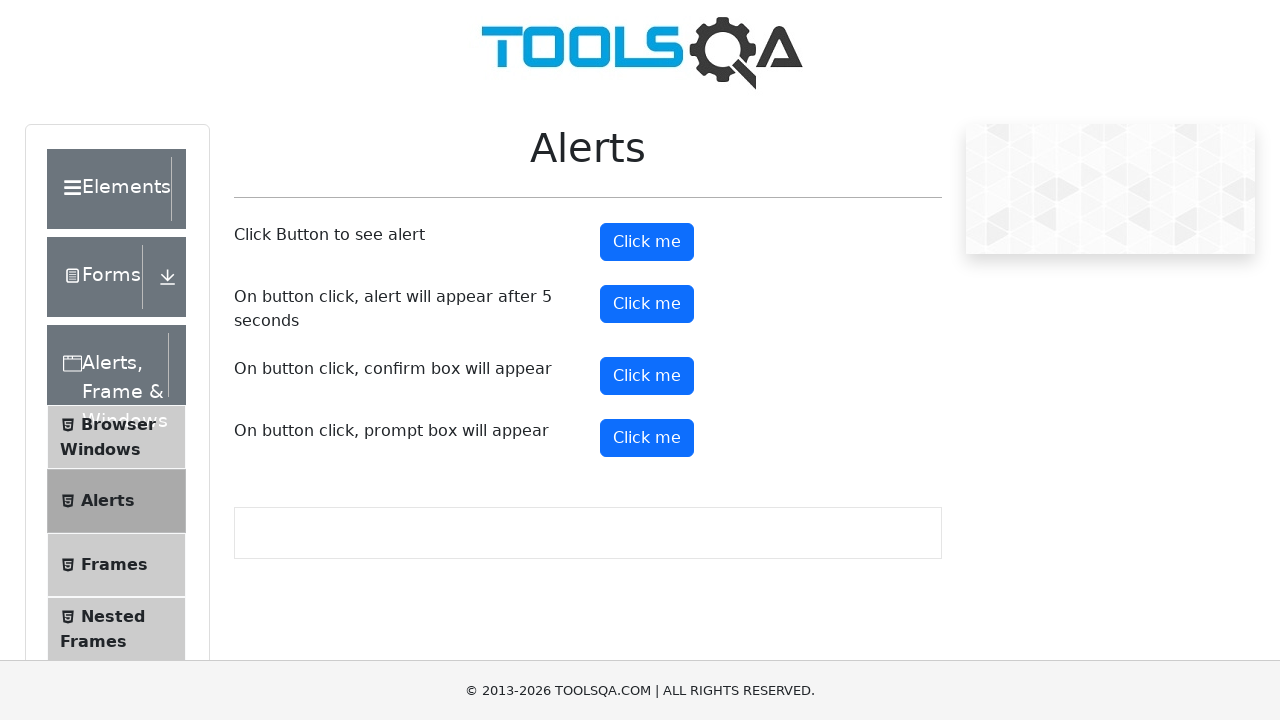

Clicked the timer alert button at (647, 304) on #timerAlertButton
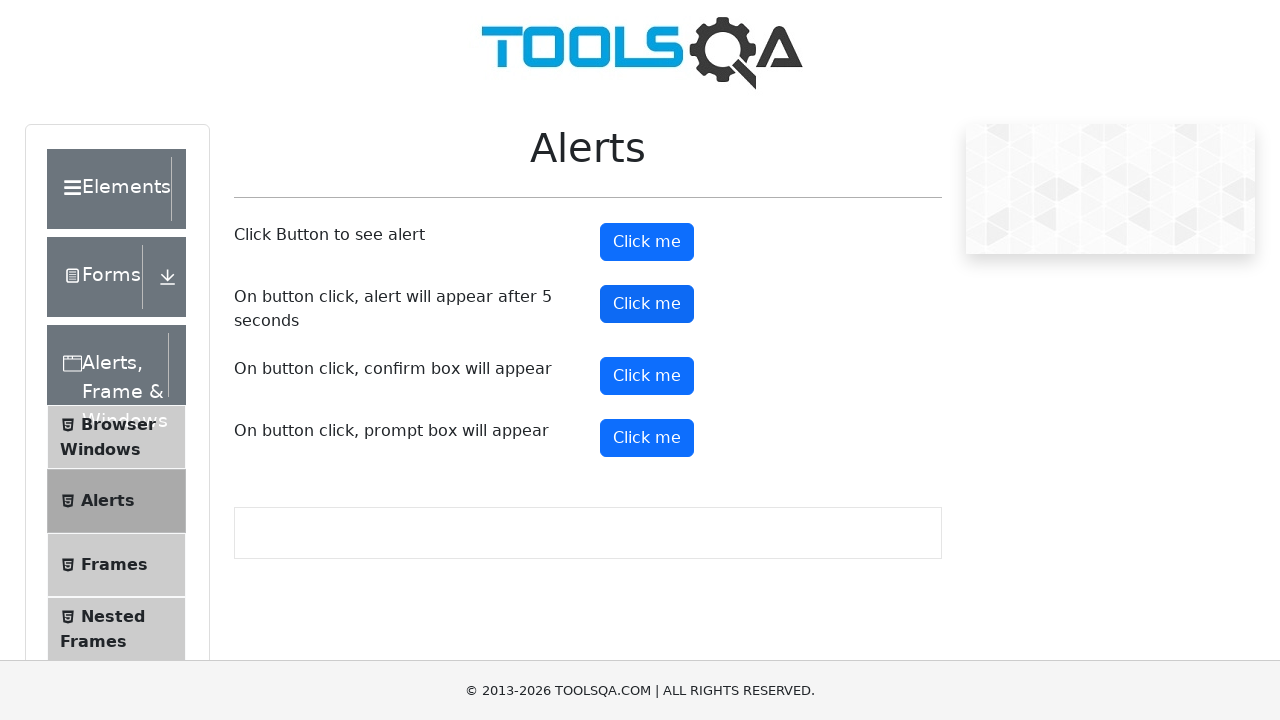

Waited 5.5 seconds for alert to appear
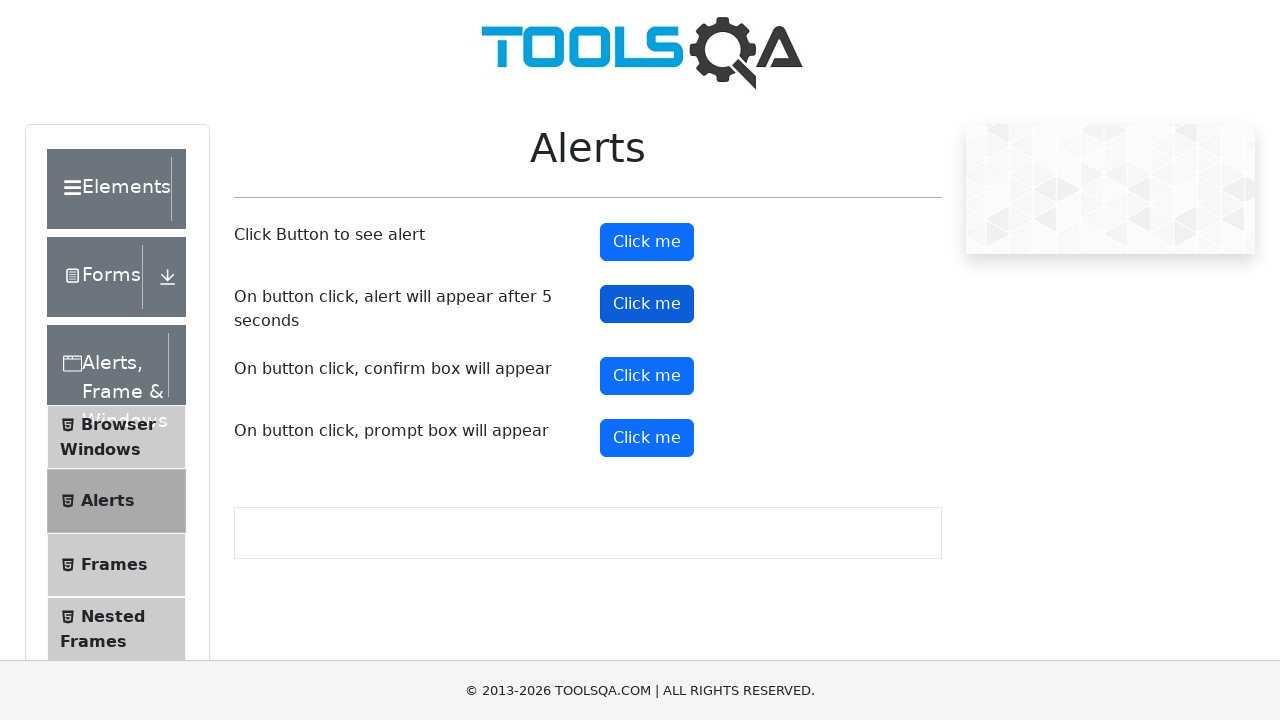

Set up dialog handler to accept alert
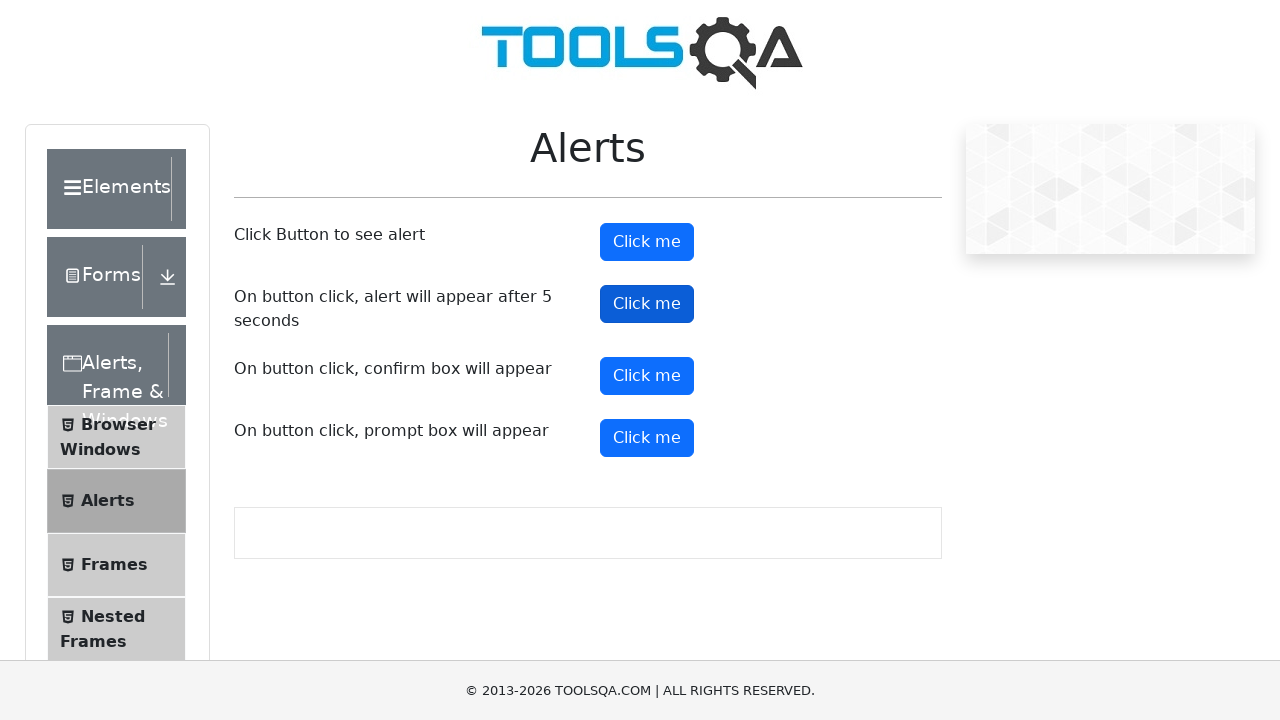

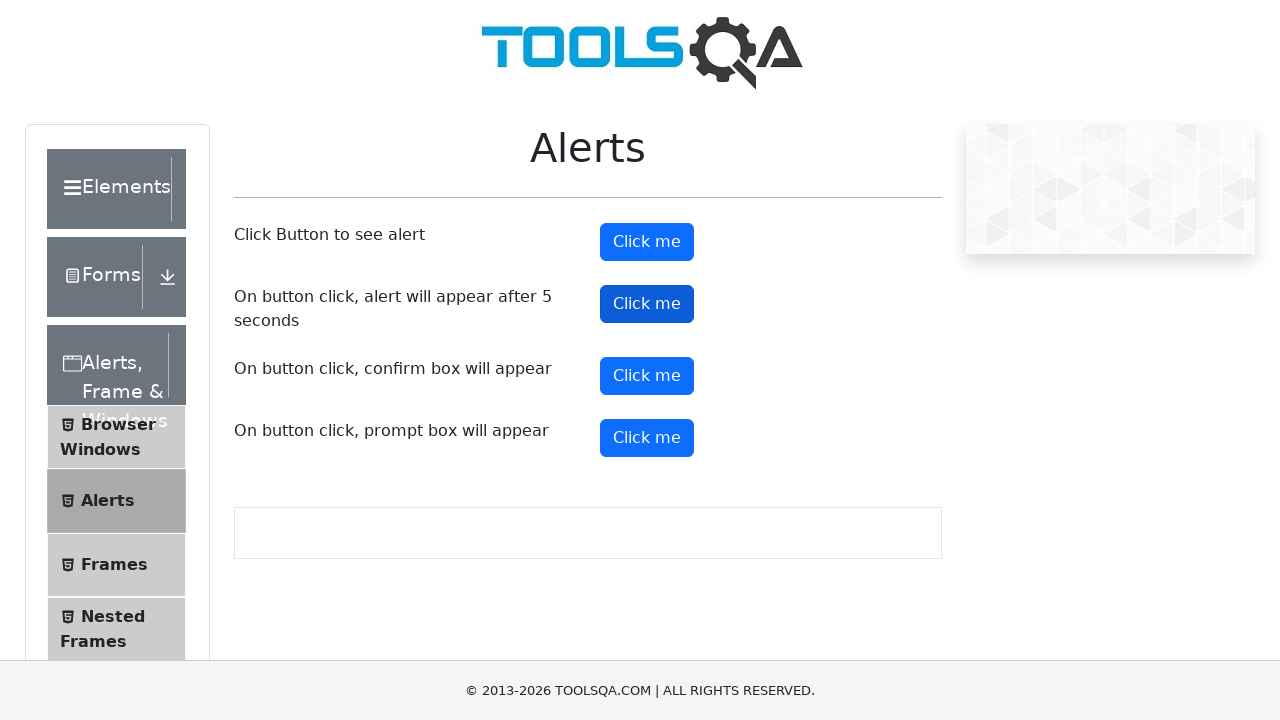